Tests validation message when submitting an empty search box

Starting URL: https://uzman.firat.edu.tr/

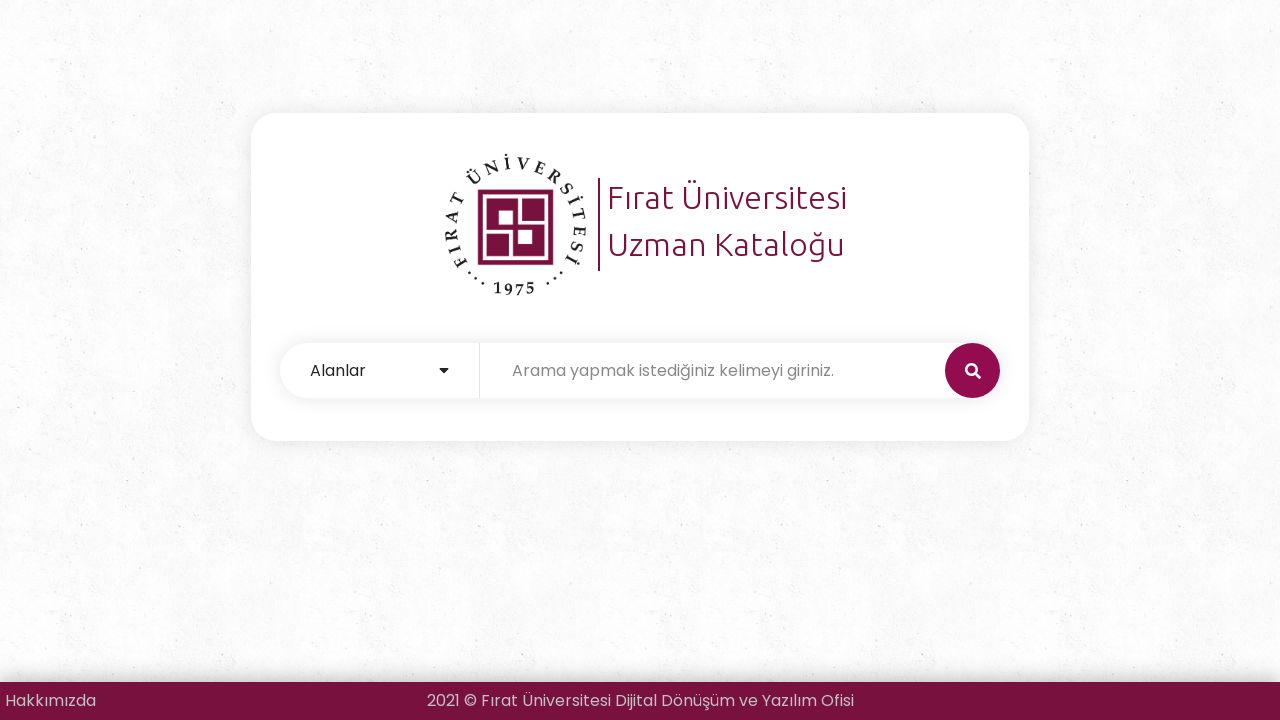

Navigated to https://uzman.firat.edu.tr/
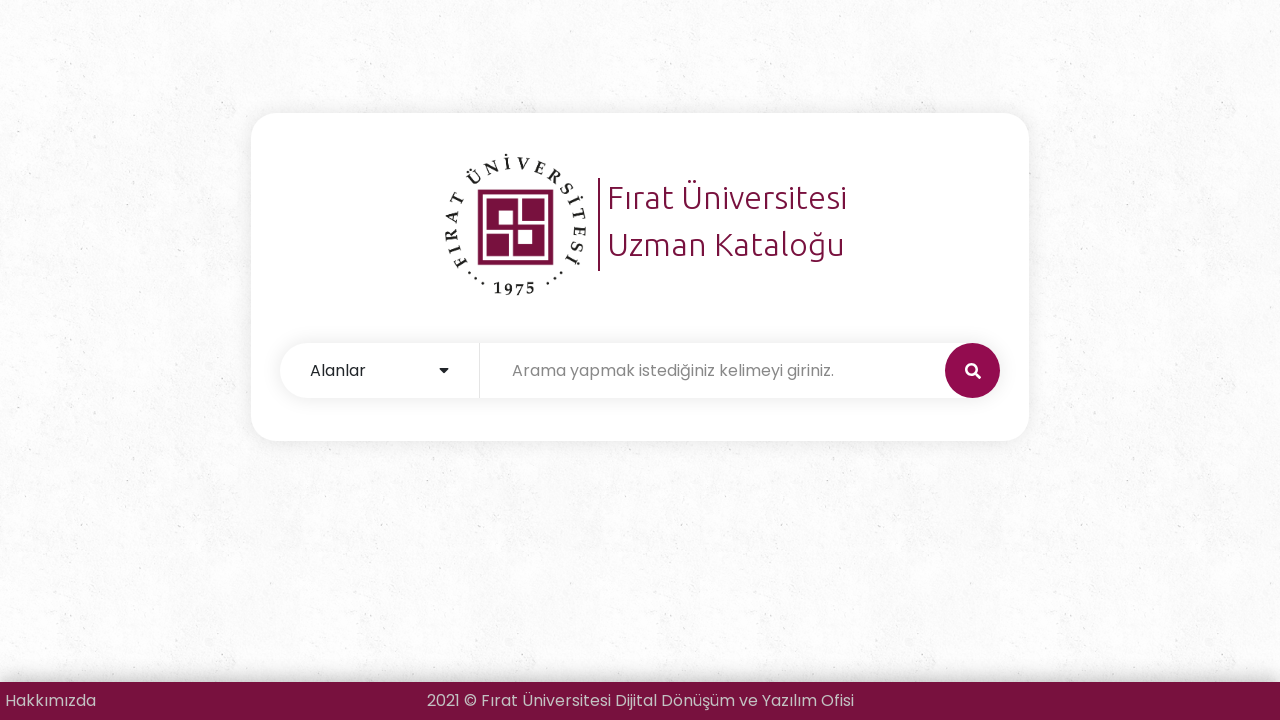

Located search input element
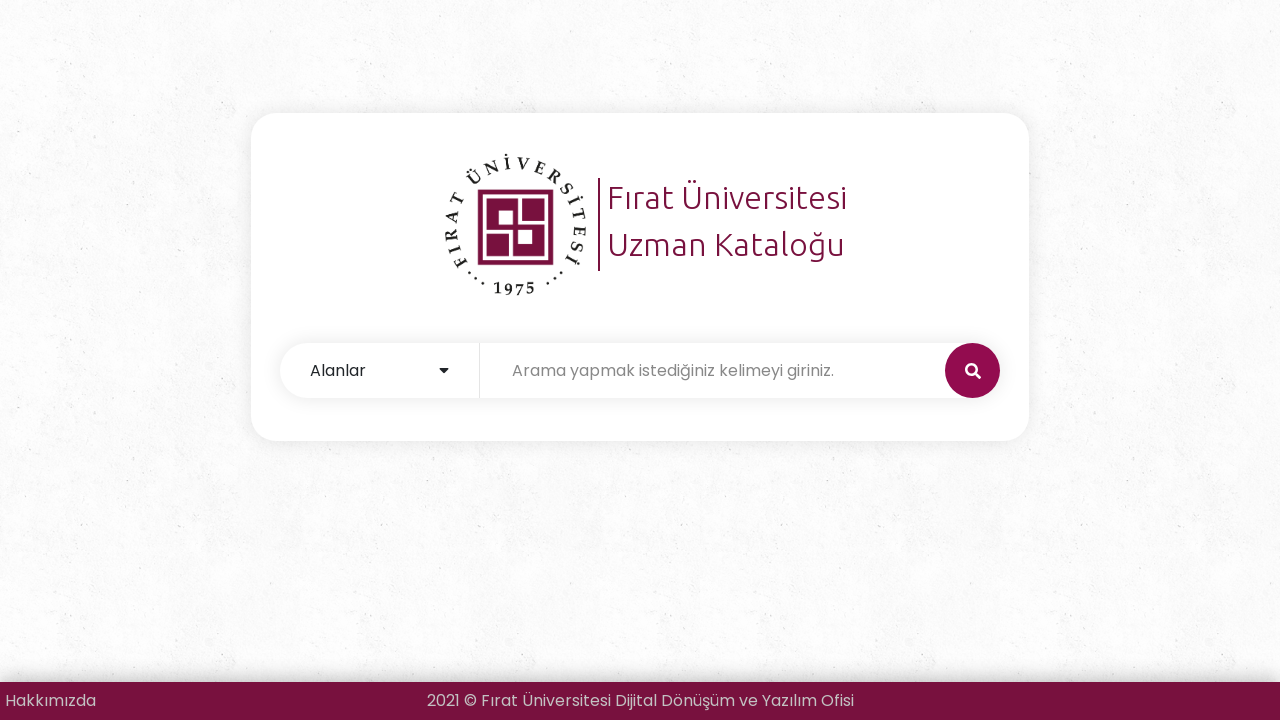

Cleared search input field on #search
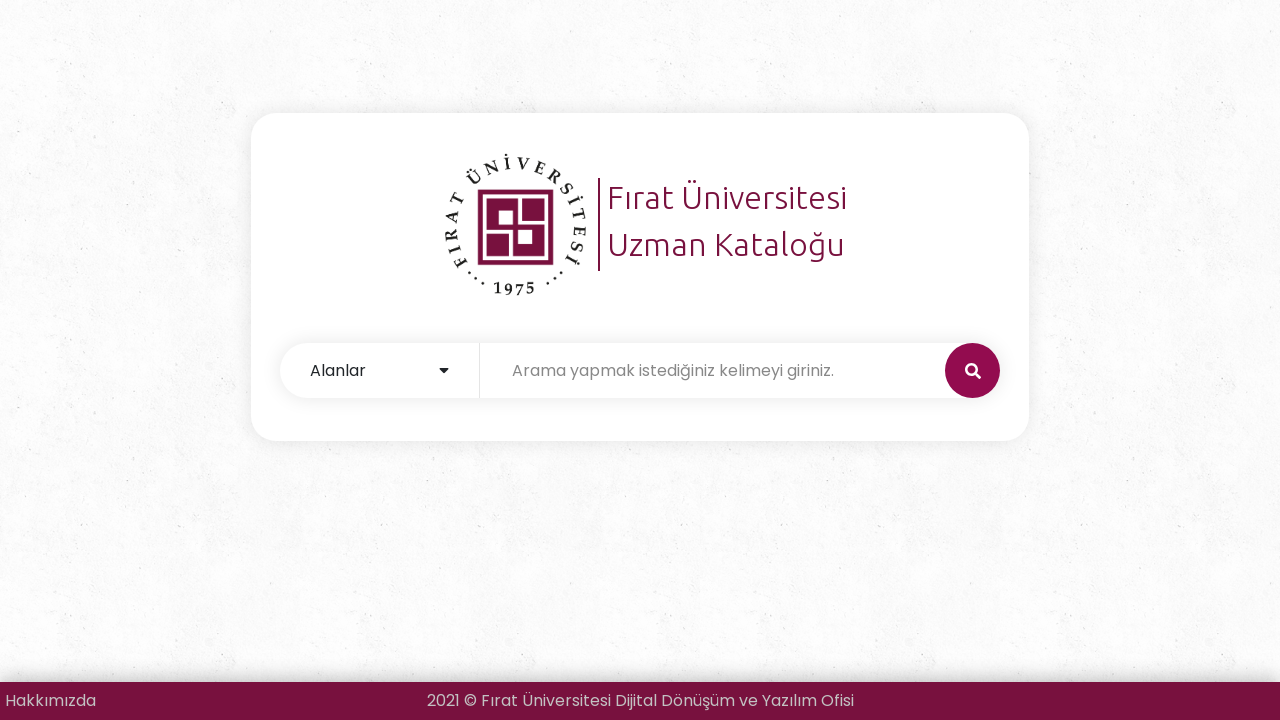

Submitted empty search box by pressing Enter on #search
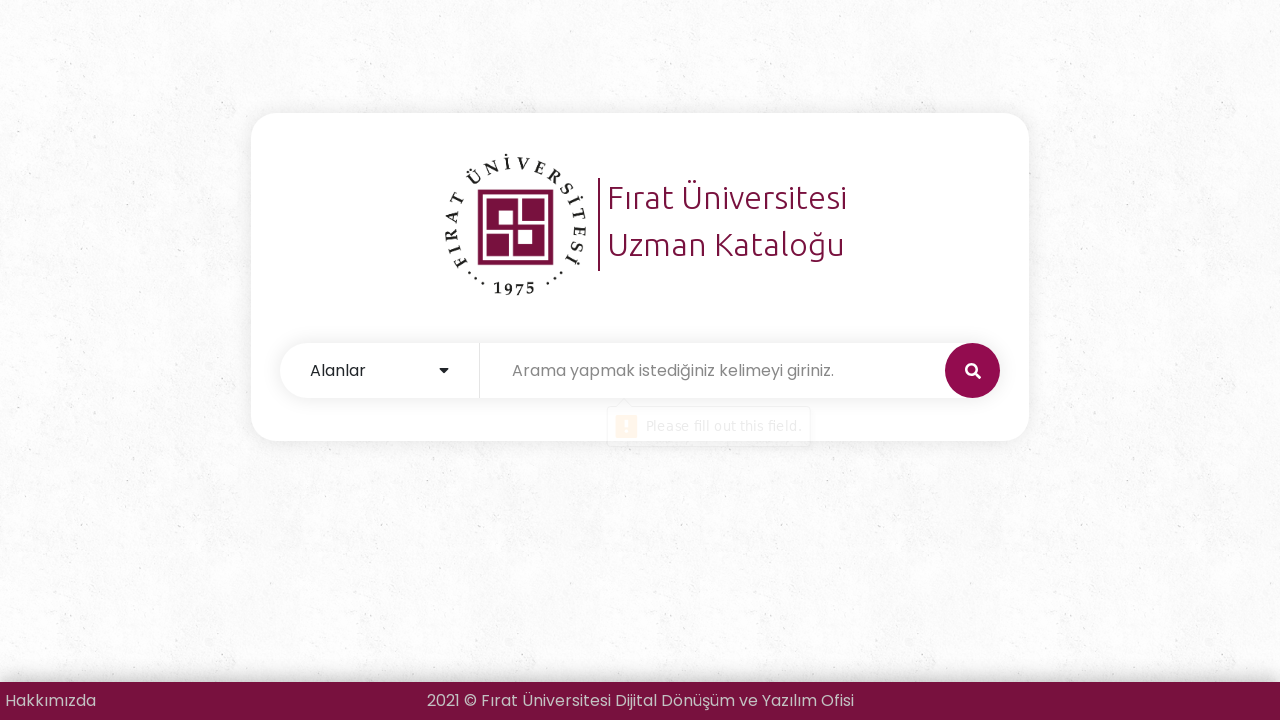

Retrieved validation message from search input
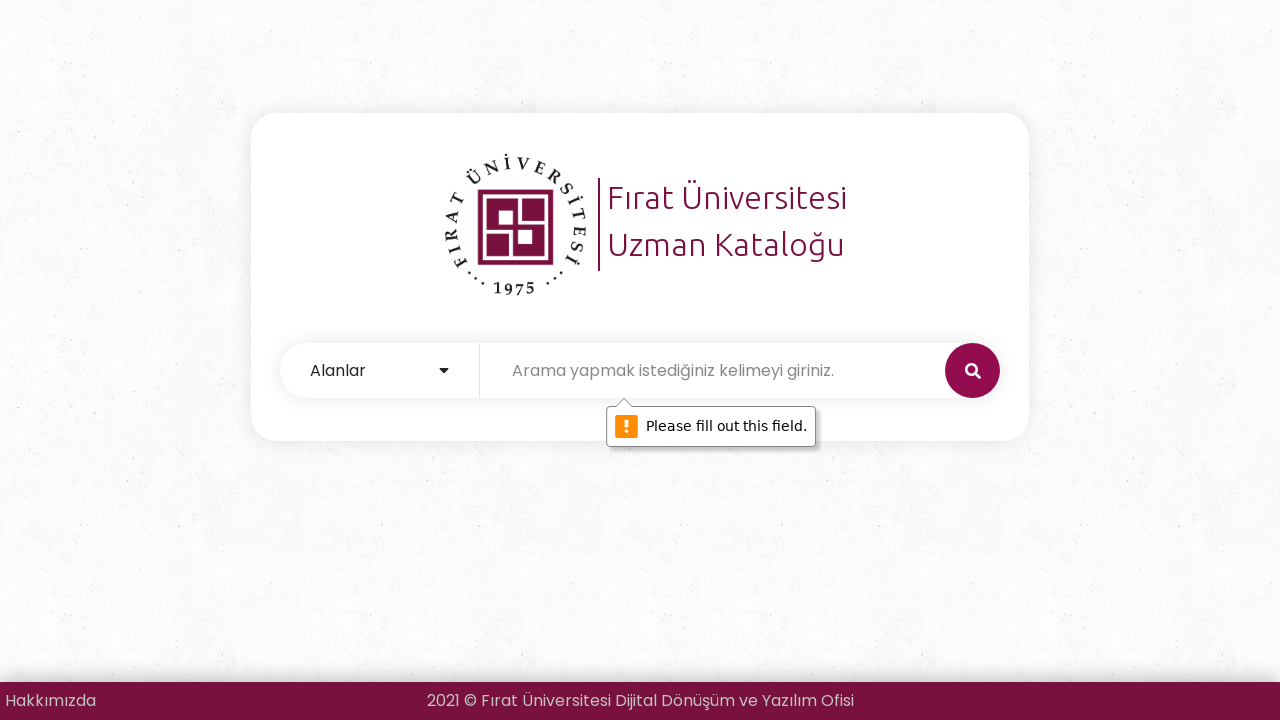

Verified validation message equals 'Please fill out this field.'
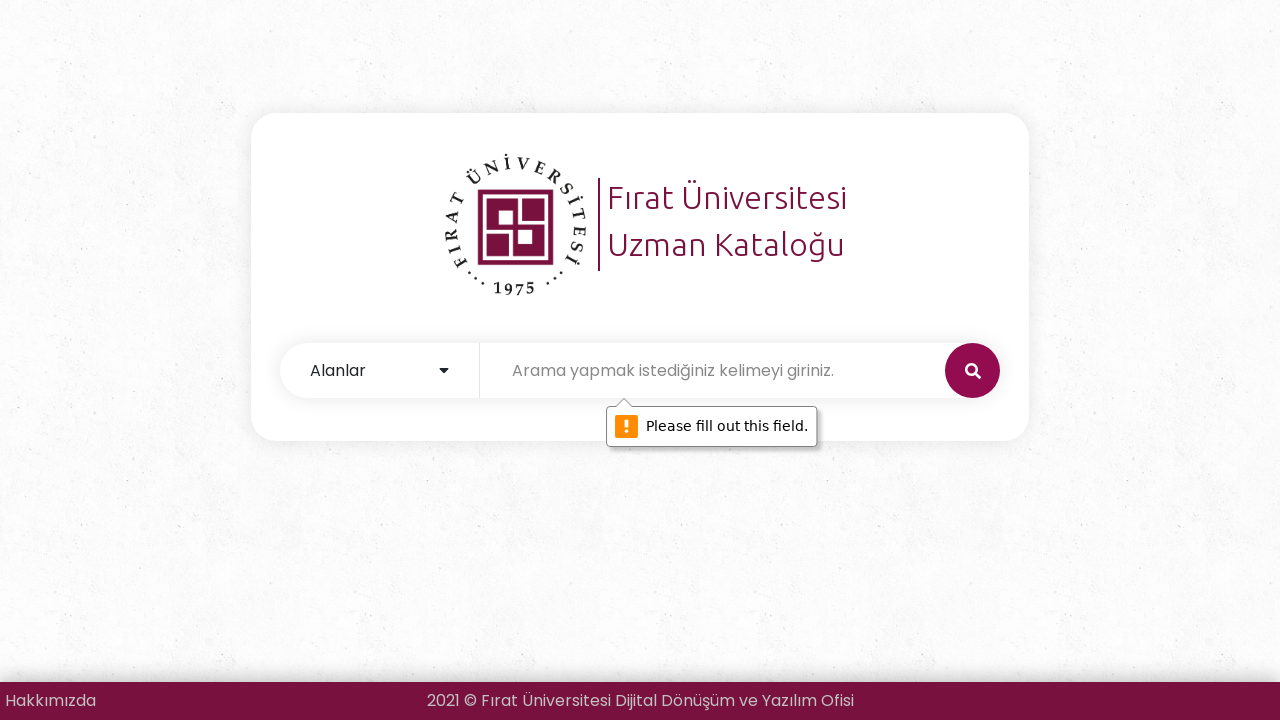

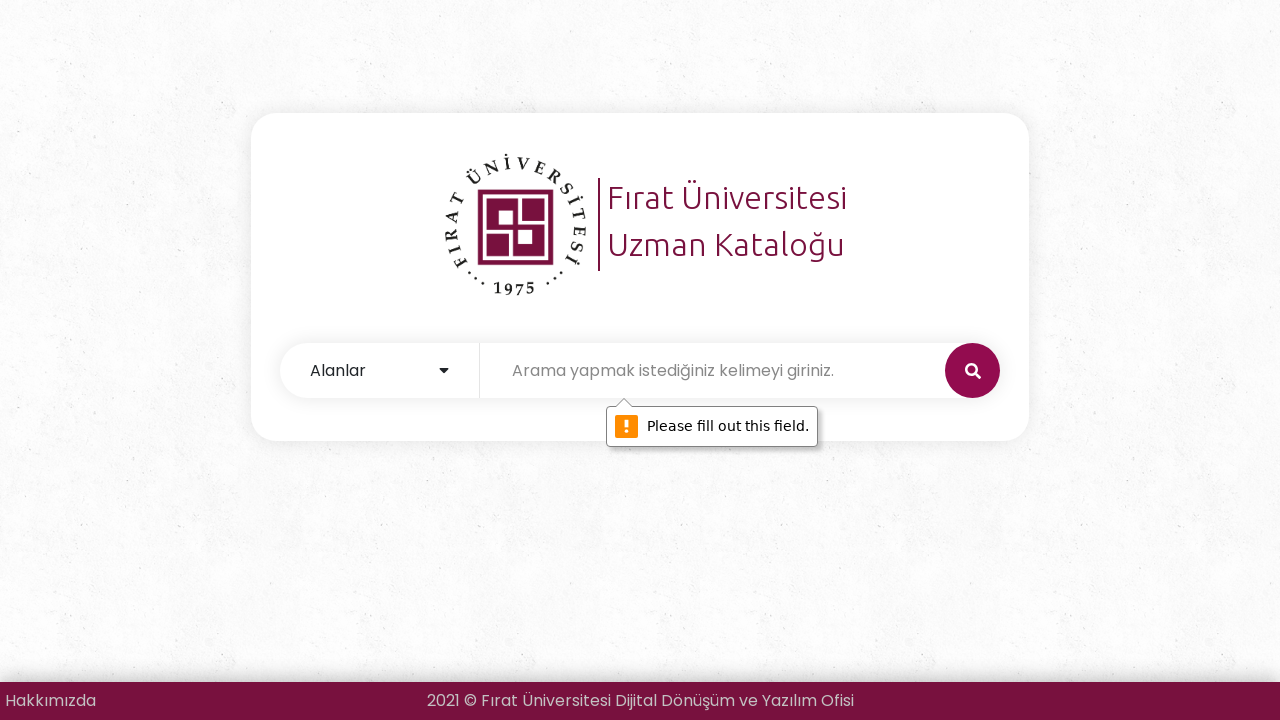